Waits for a price to drop to $100, clicks book button, solves a mathematical problem and submits the answer

Starting URL: http://suninjuly.github.io/explicit_wait2.html

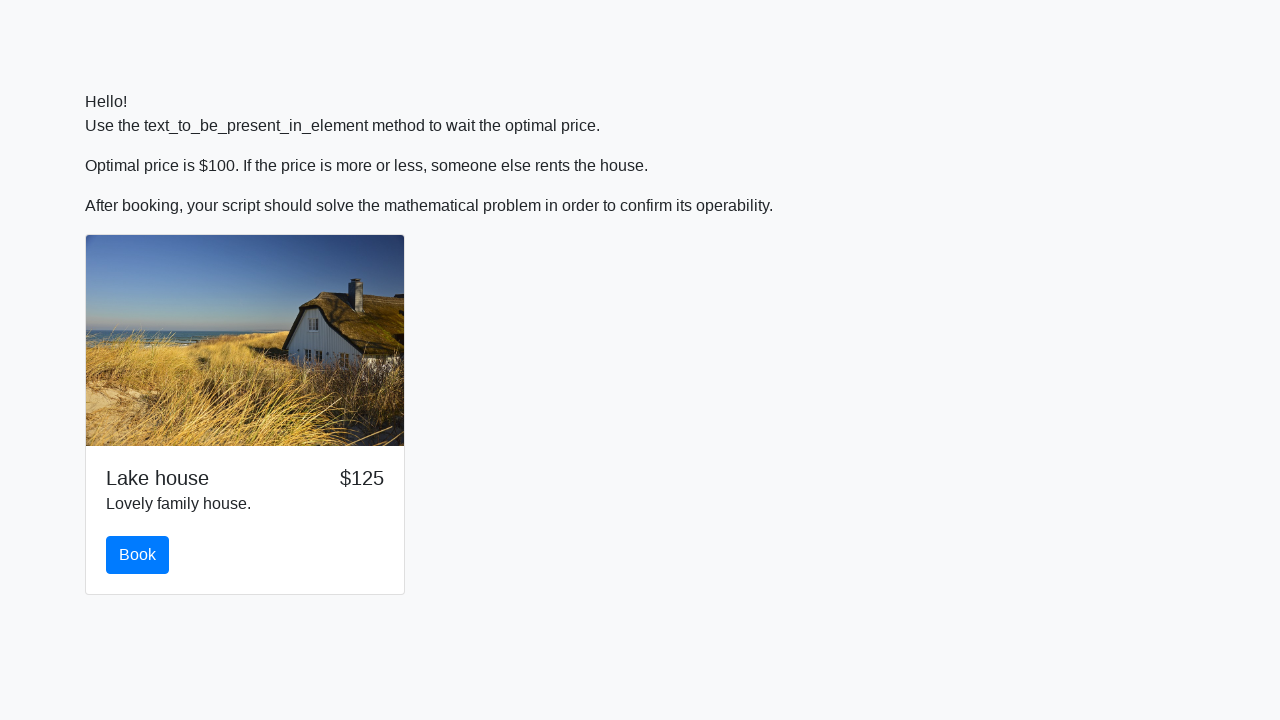

Waited for price to drop to $100
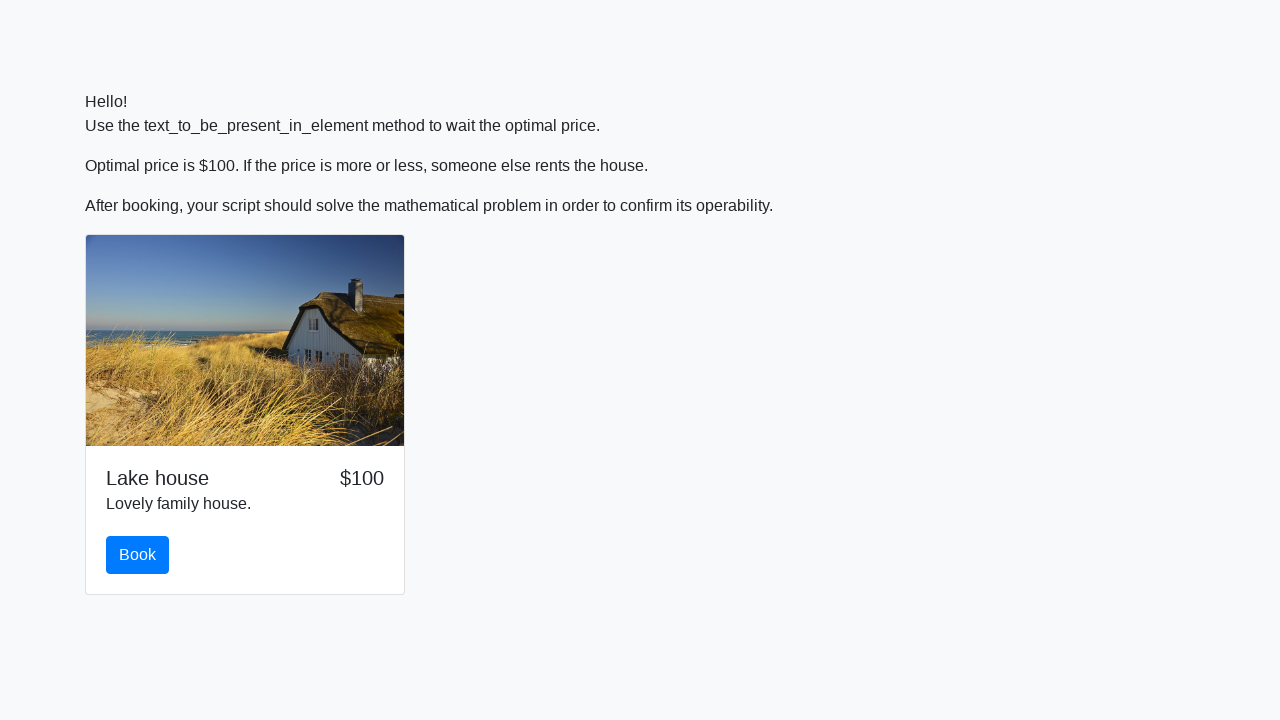

Clicked the Book button at (138, 555) on #book
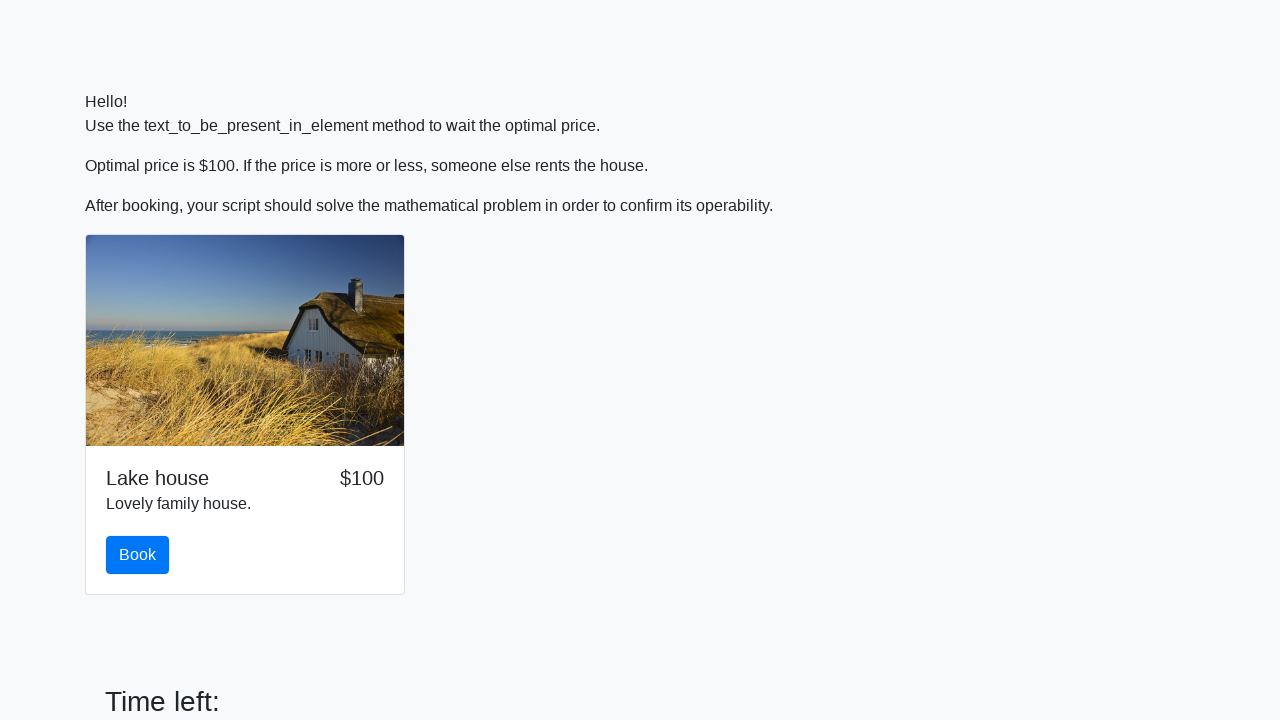

Retrieved input value: 409
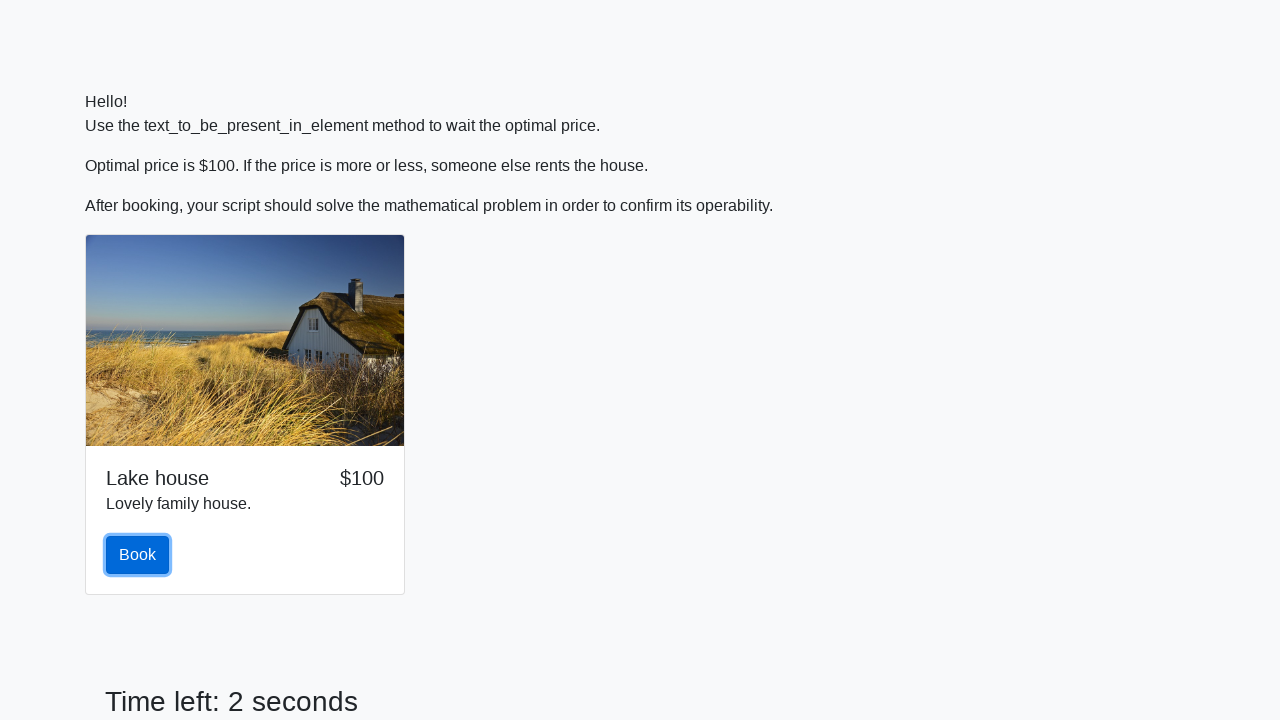

Calculated answer: 1.902968136753119
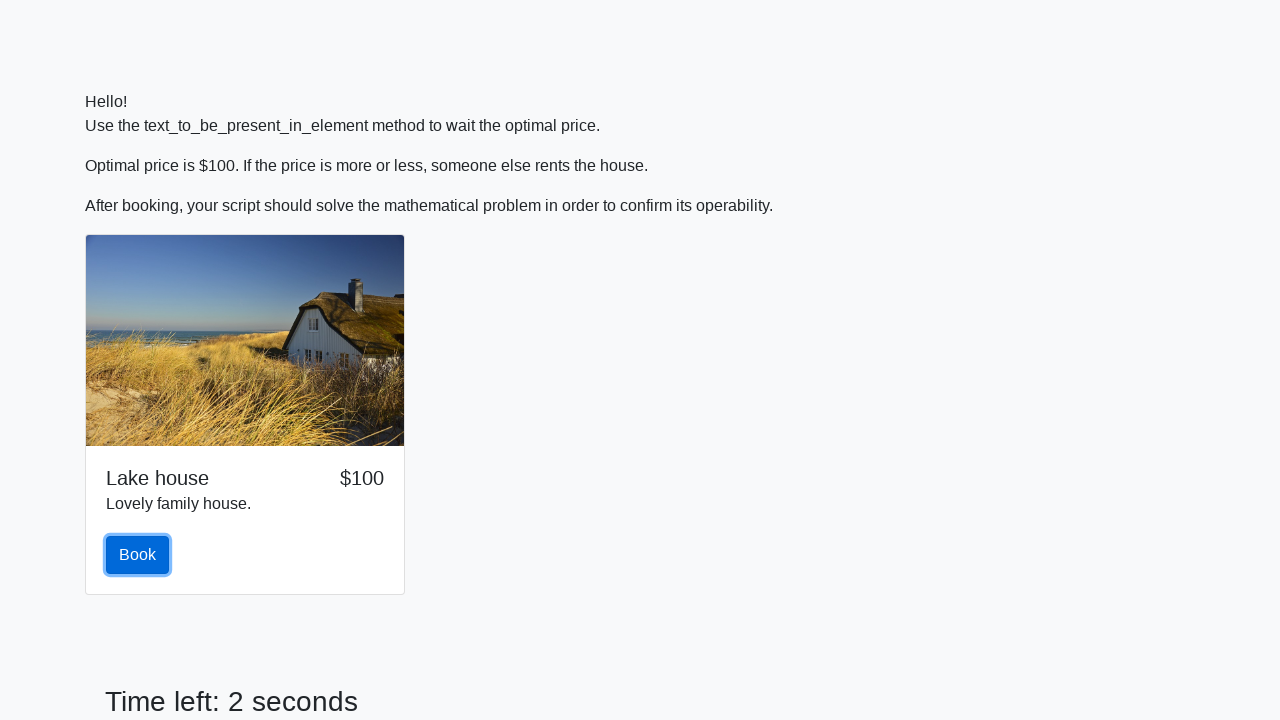

Filled answer field with calculated value on #answer
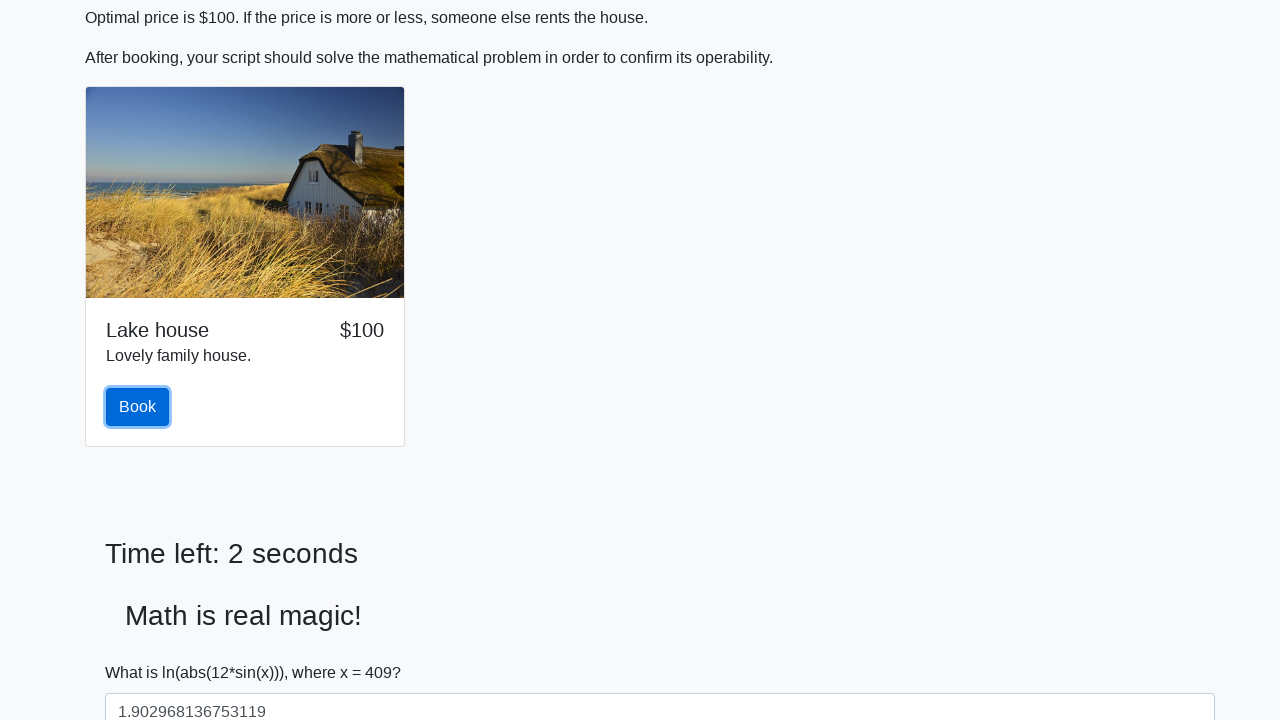

Clicked the Solve button at (143, 651) on #solve
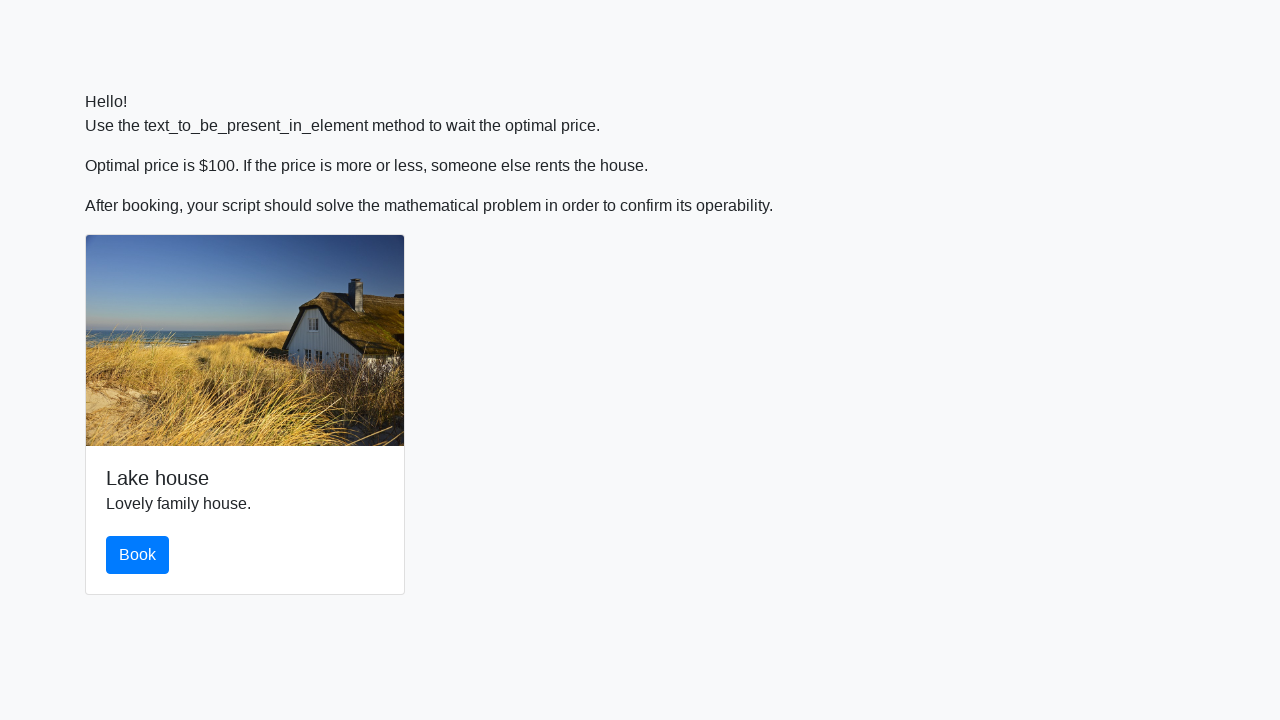

Registered dialog handler to accept alerts
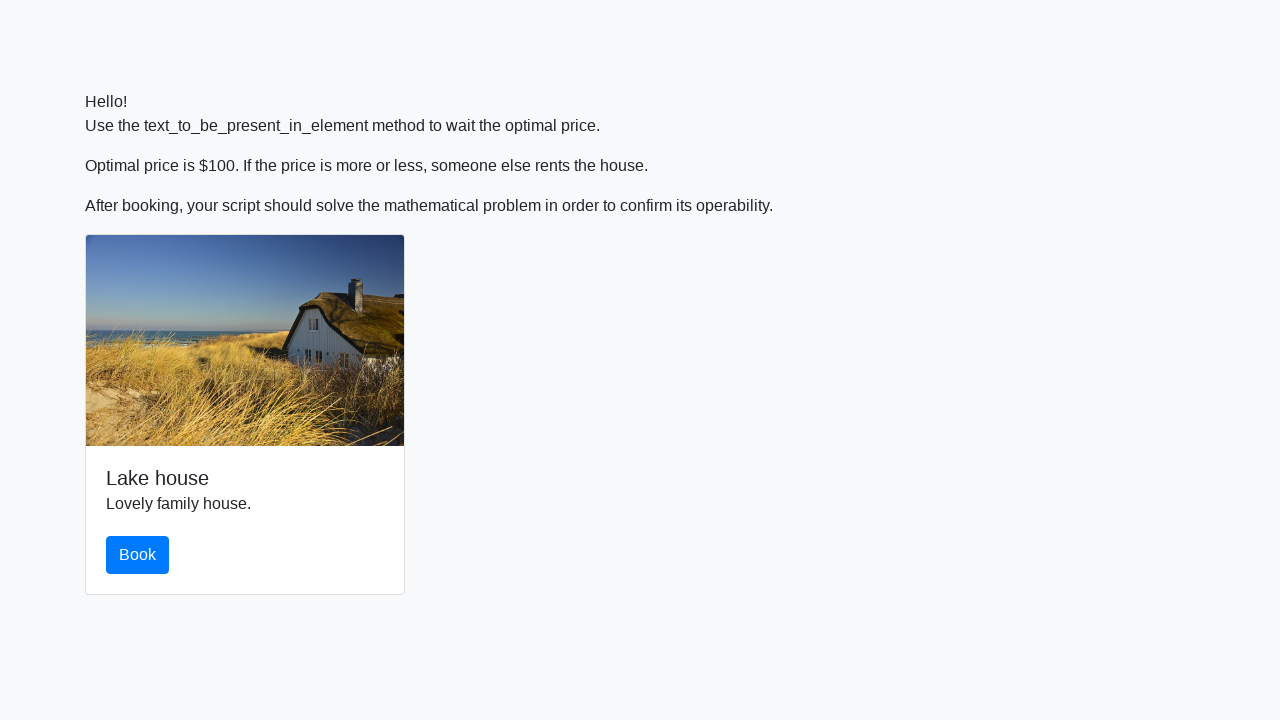

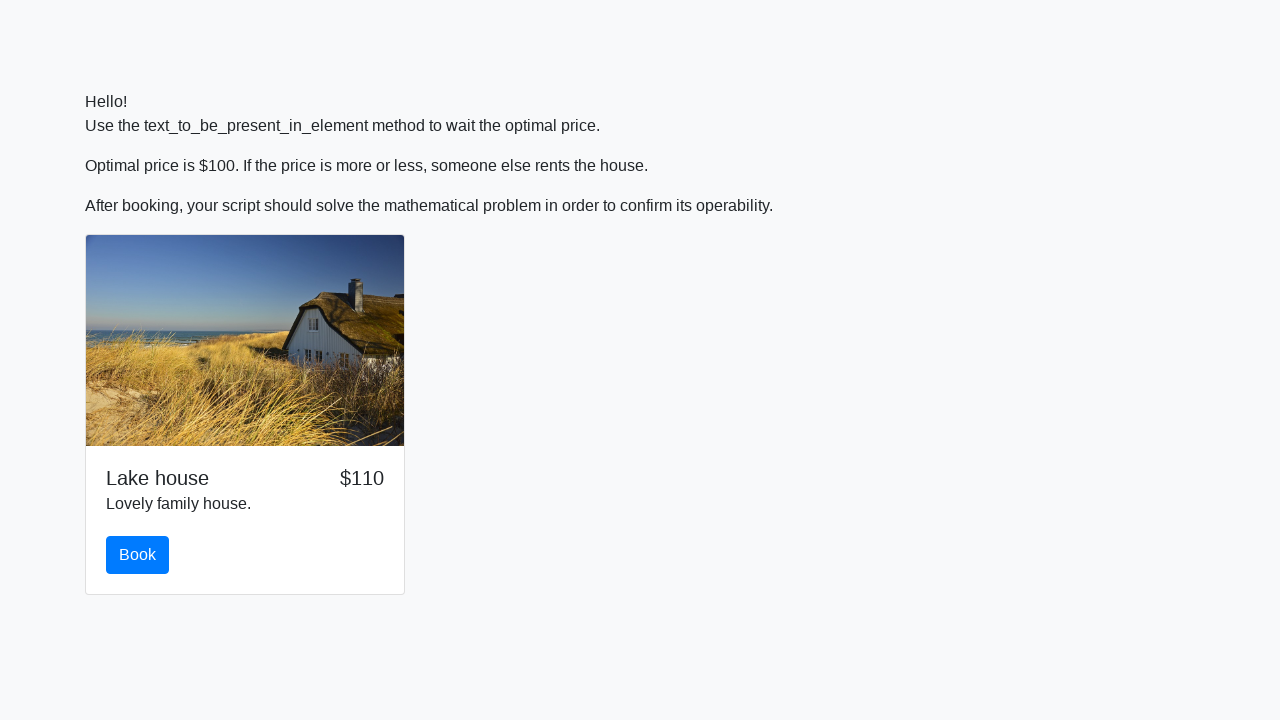